Tests static and dynamic dropdown selection functionality

Starting URL: https://rahulshettyacademy.com/AutomationPractice/

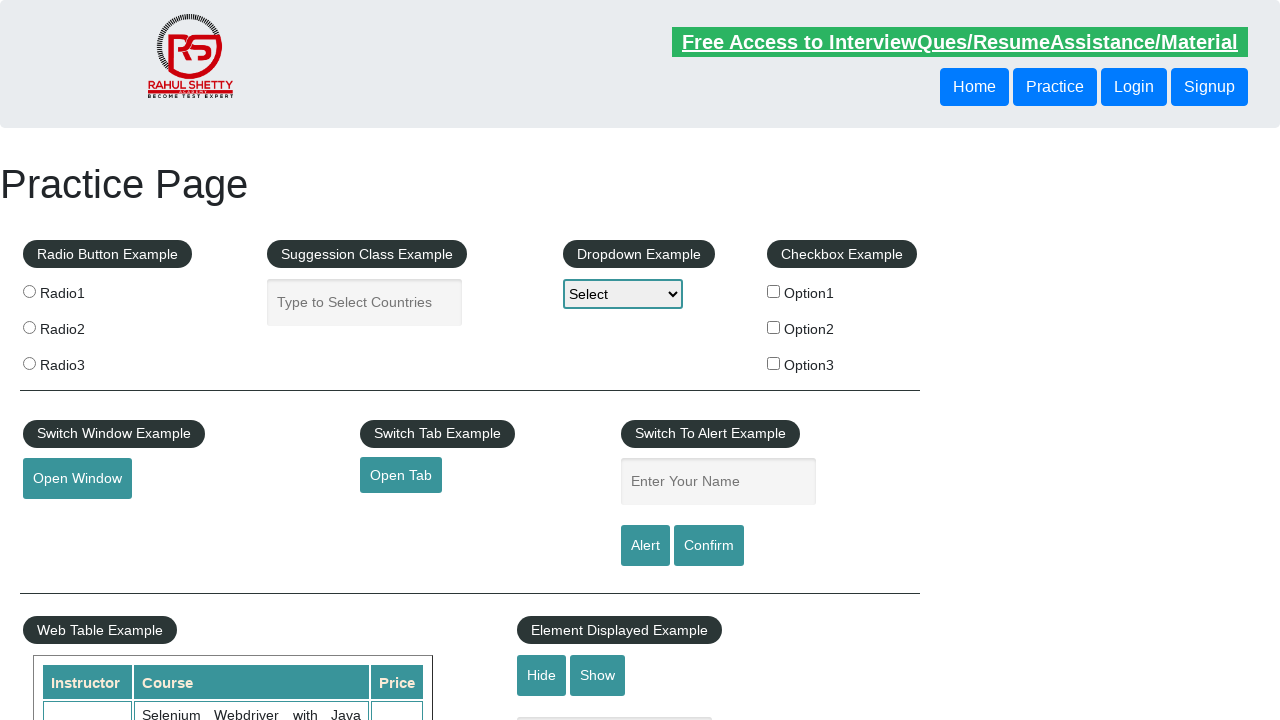

Selected 'option2' from static dropdown on #dropdown-class-example
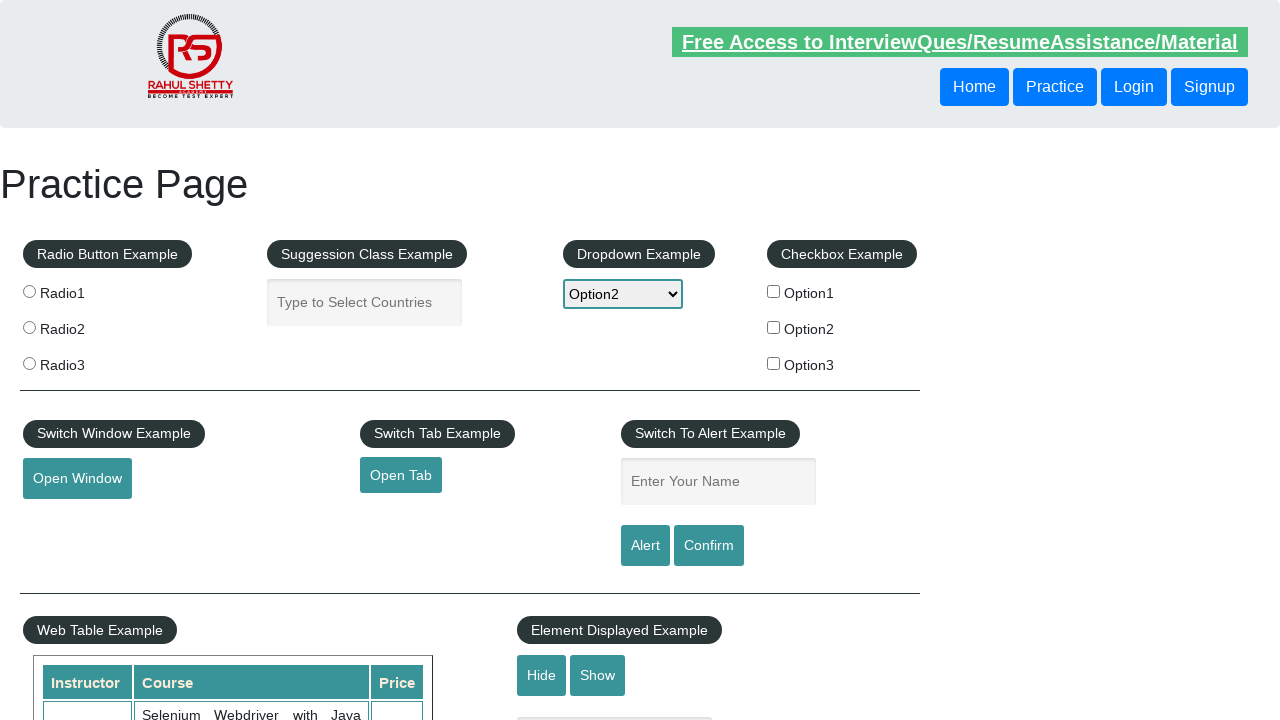

Typed 'US' in dynamic autocomplete dropdown on #autocomplete
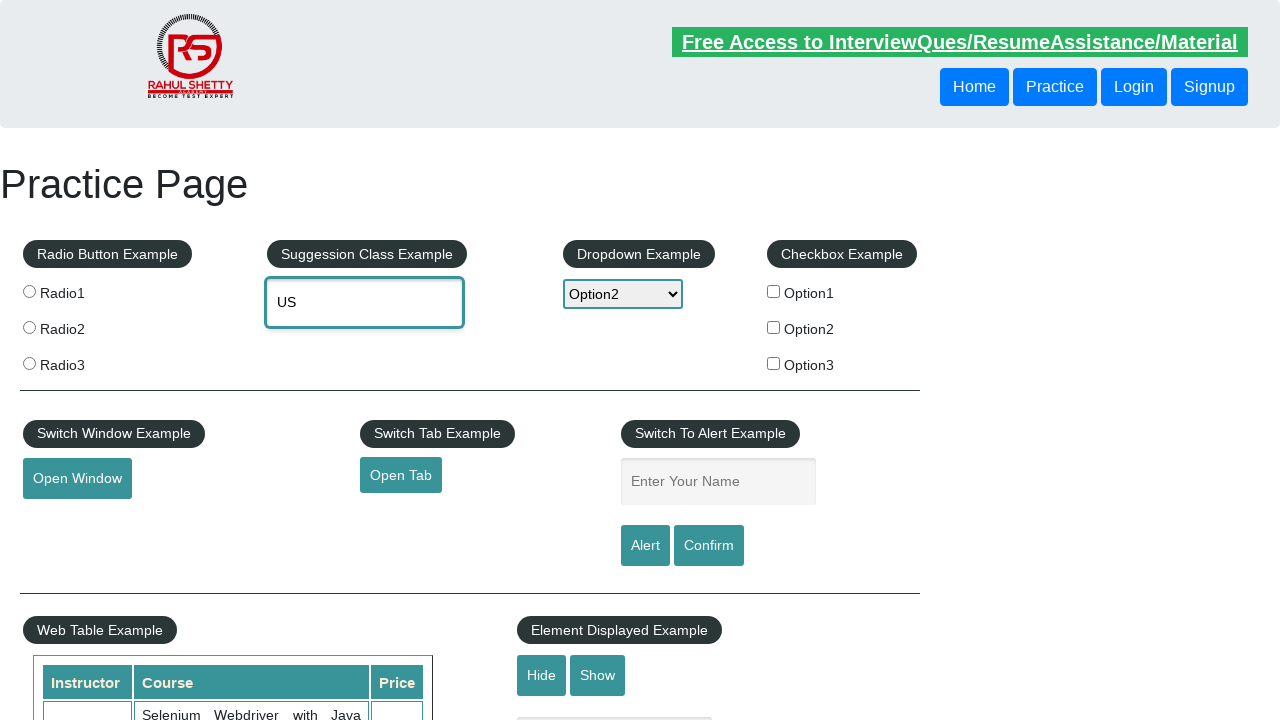

Autocomplete suggestions appeared
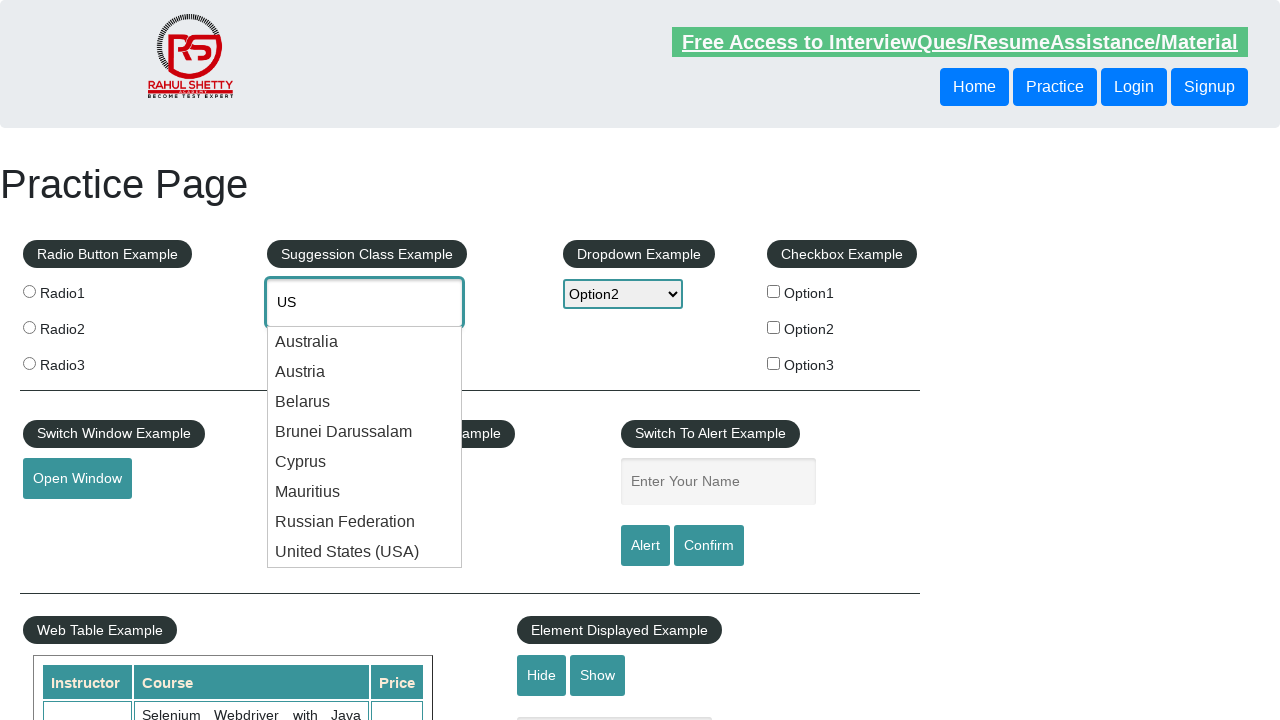

Selected 'United States (USA)' from autocomplete suggestions at (365, 552) on .ui-autocomplete li:has-text('United States (USA)')
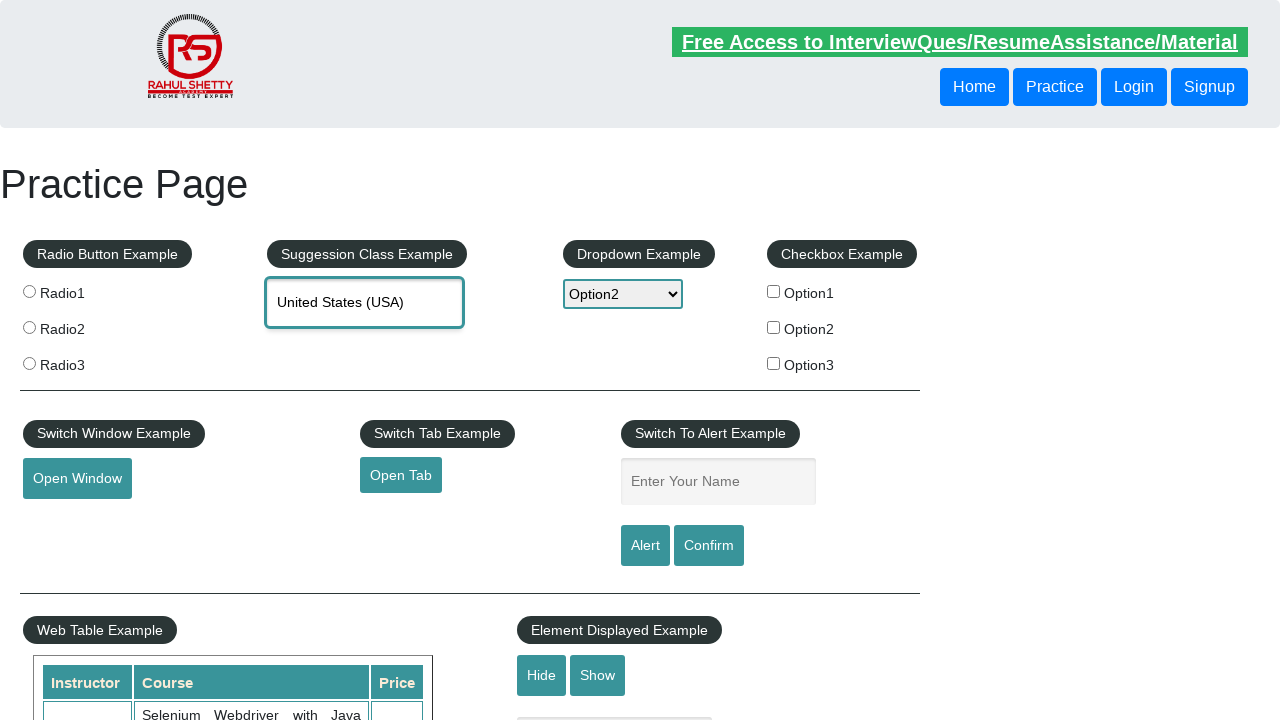

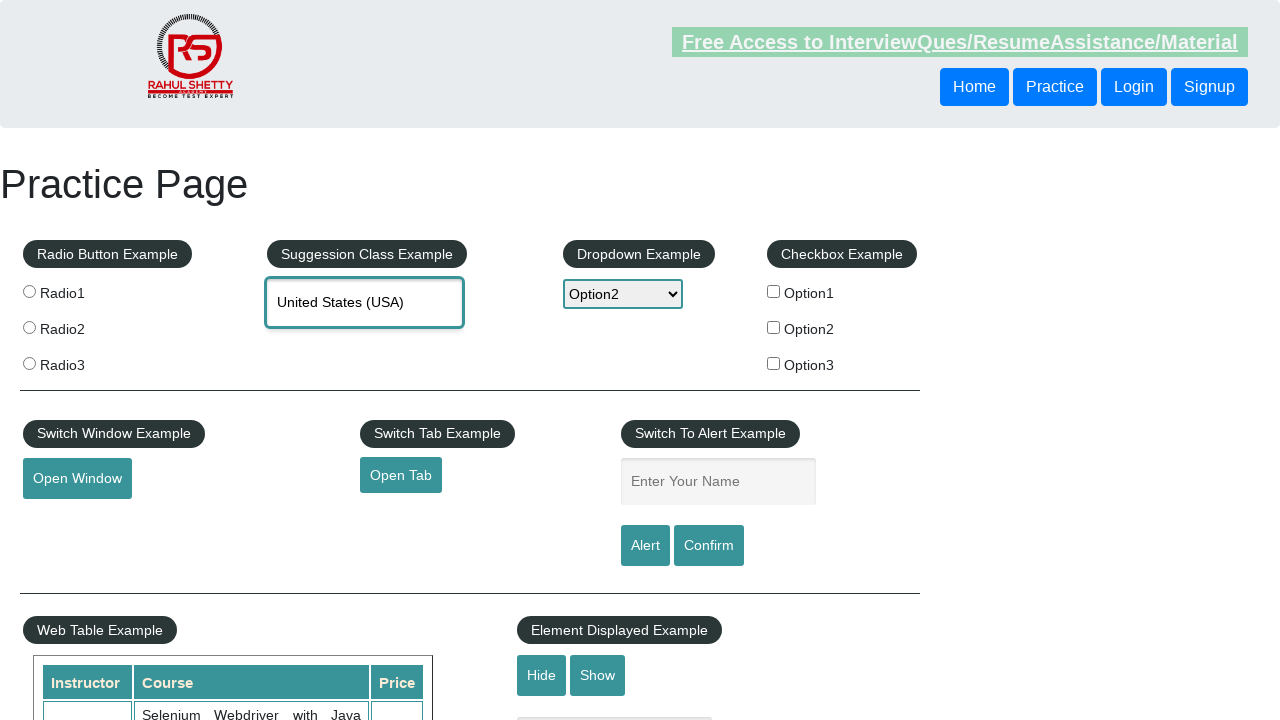